Validates the firstname field by checking placeholder and entering text

Starting URL: https://demoqa.com/automation-practice-form

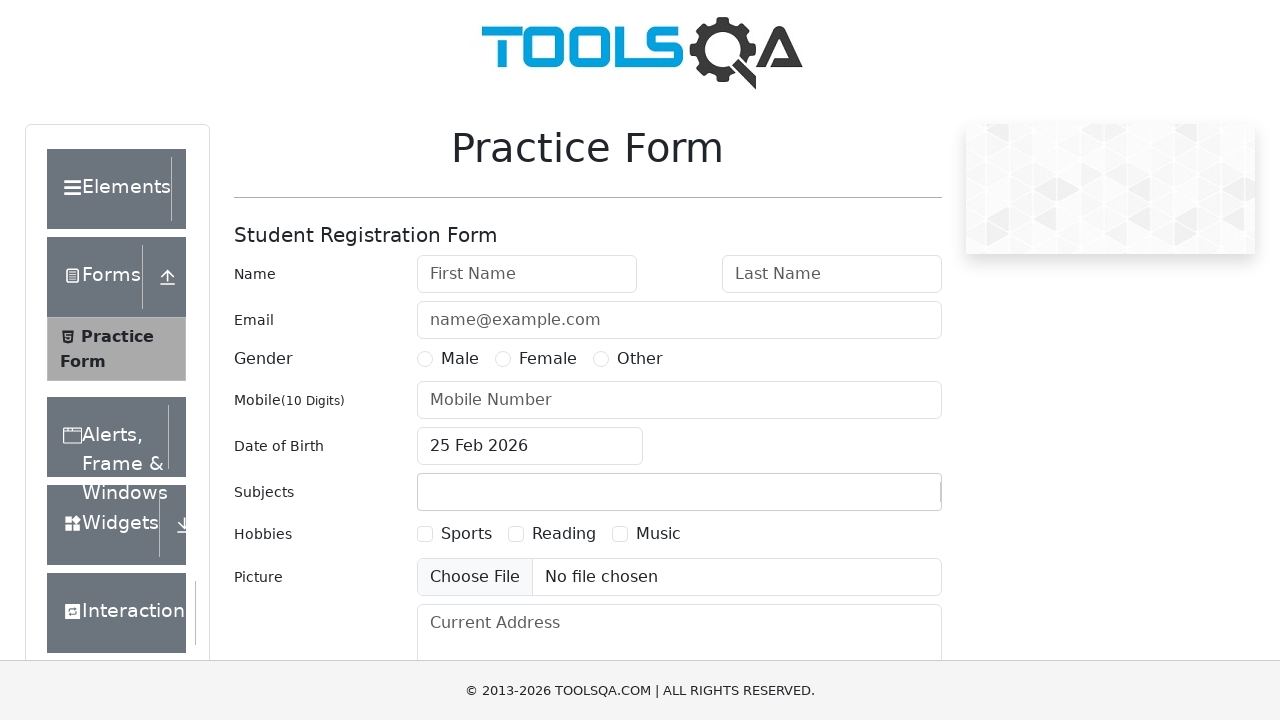

Filled first name field with 'Vishwa' on #firstName
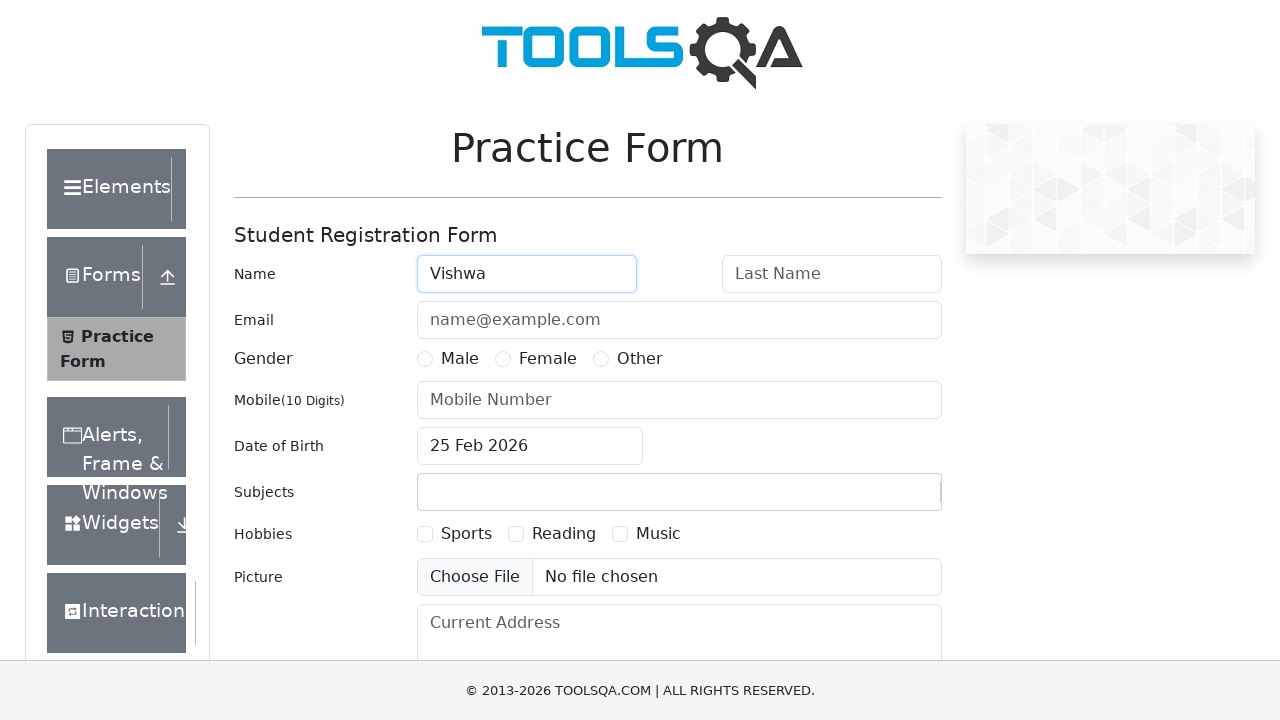

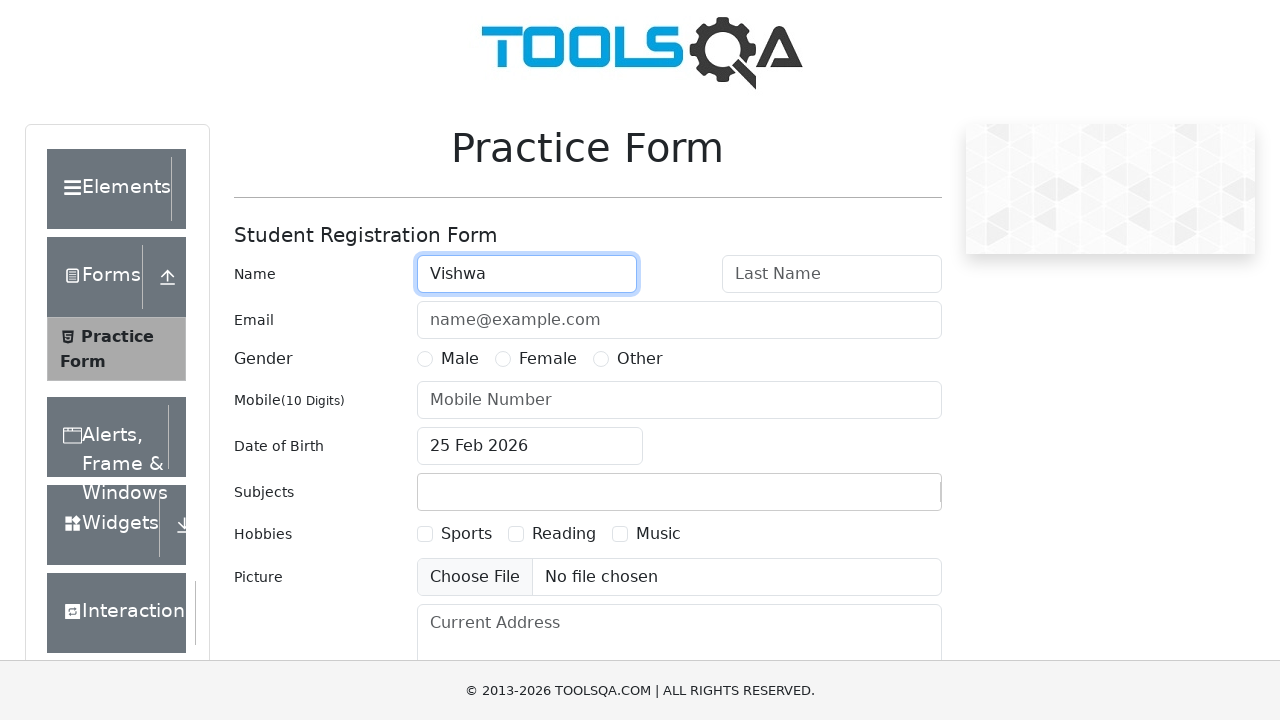